Tests a registration form by filling all required fields and submitting the form to verify successful registration

Starting URL: http://suninjuly.github.io/registration2.html

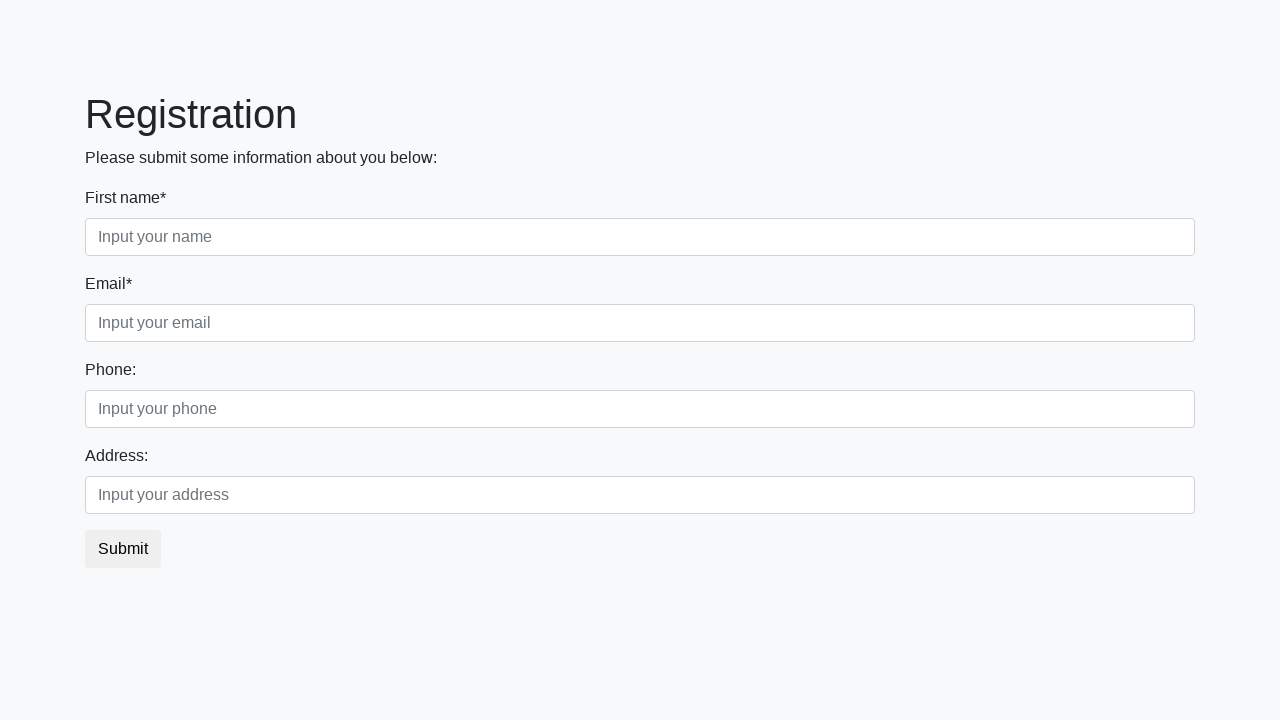

Navigated to registration form page
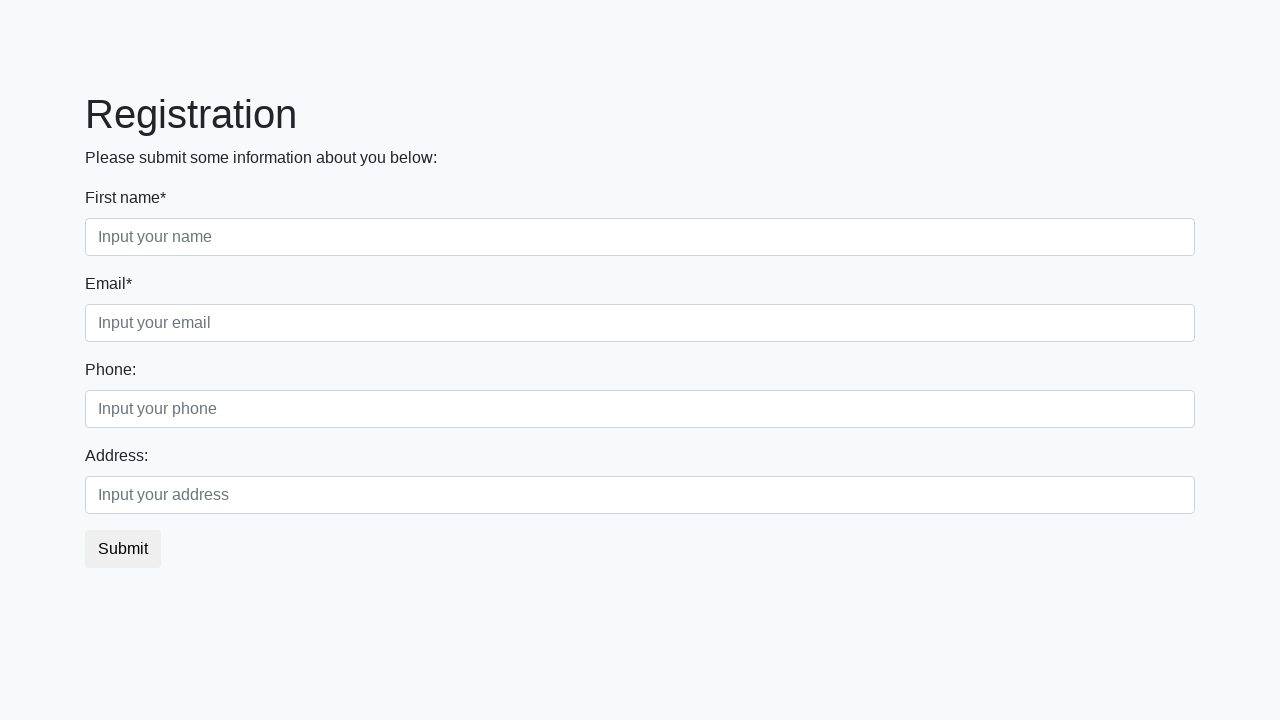

Filled a required field with 'Test Data' on [required] >> nth=0
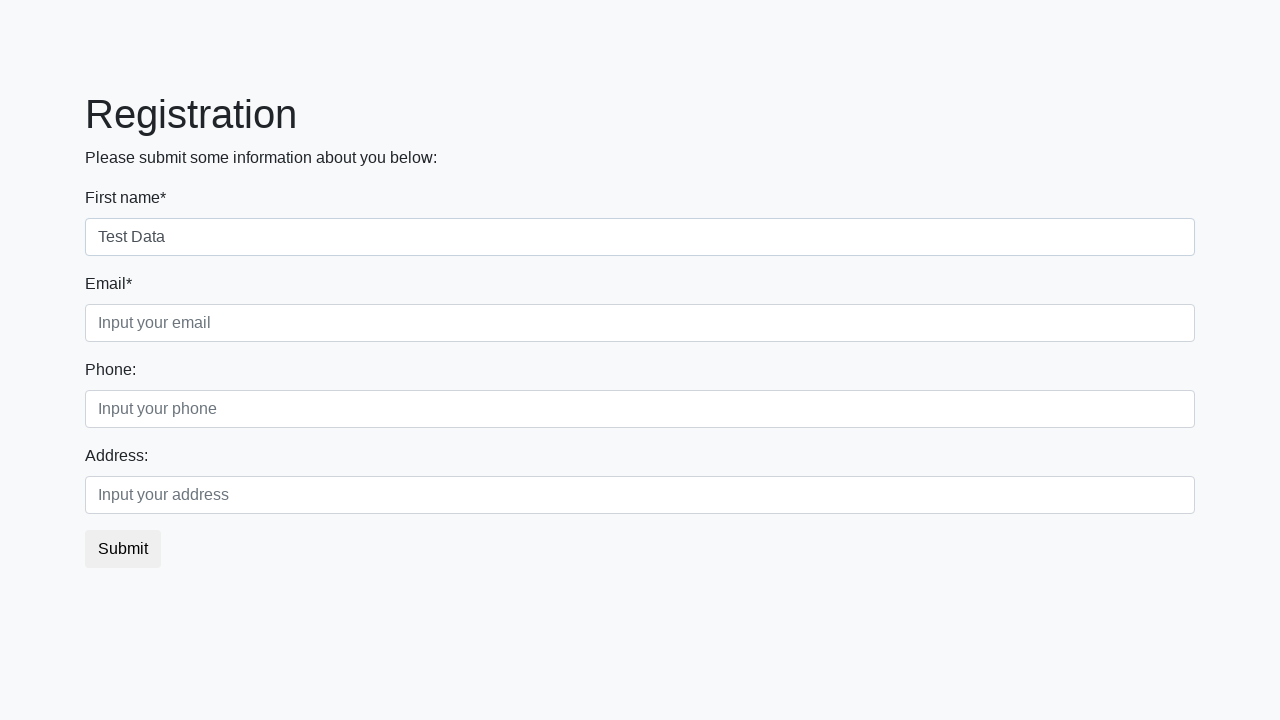

Filled a required field with 'Test Data' on [required] >> nth=1
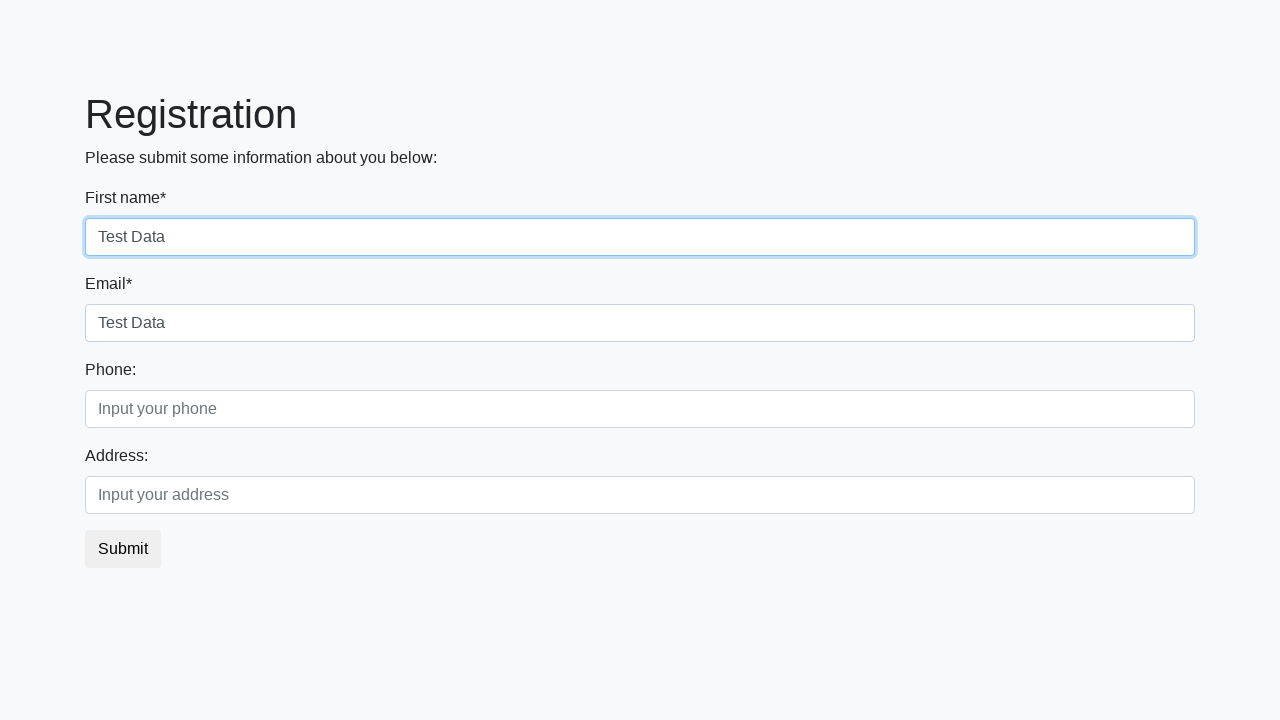

Clicked submit button to register at (123, 549) on [type="submit"]
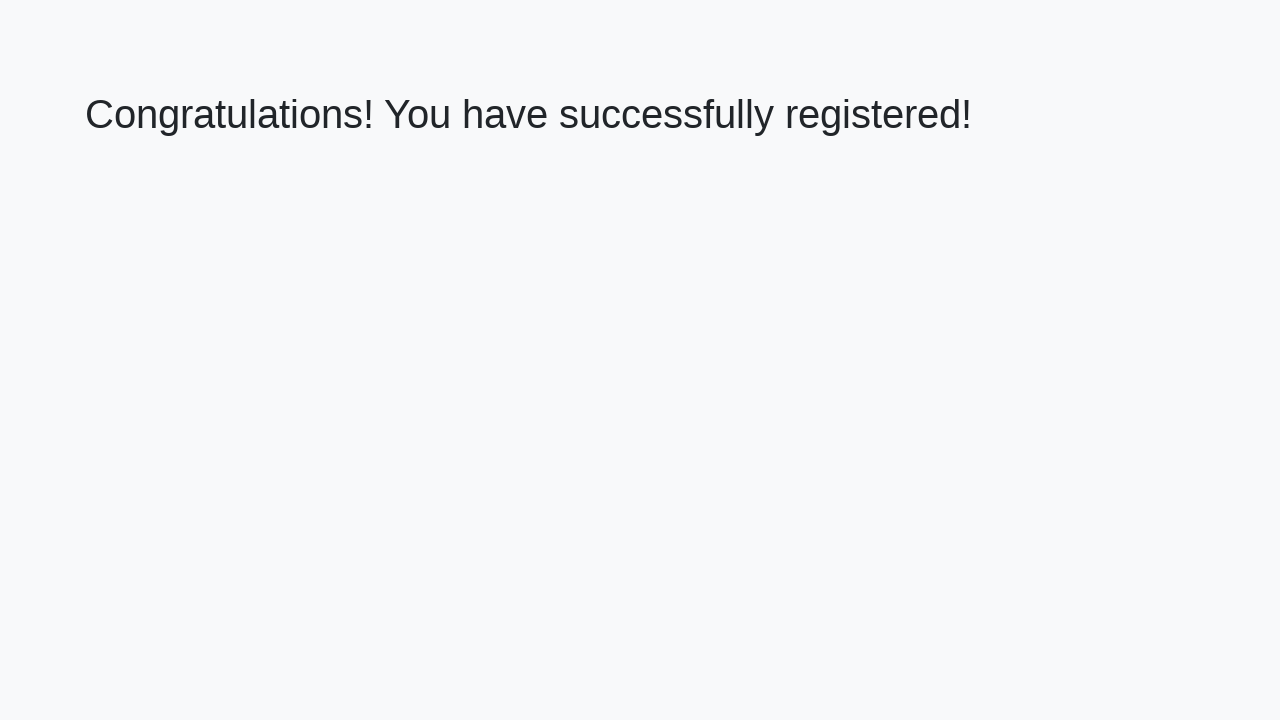

Success message heading appeared
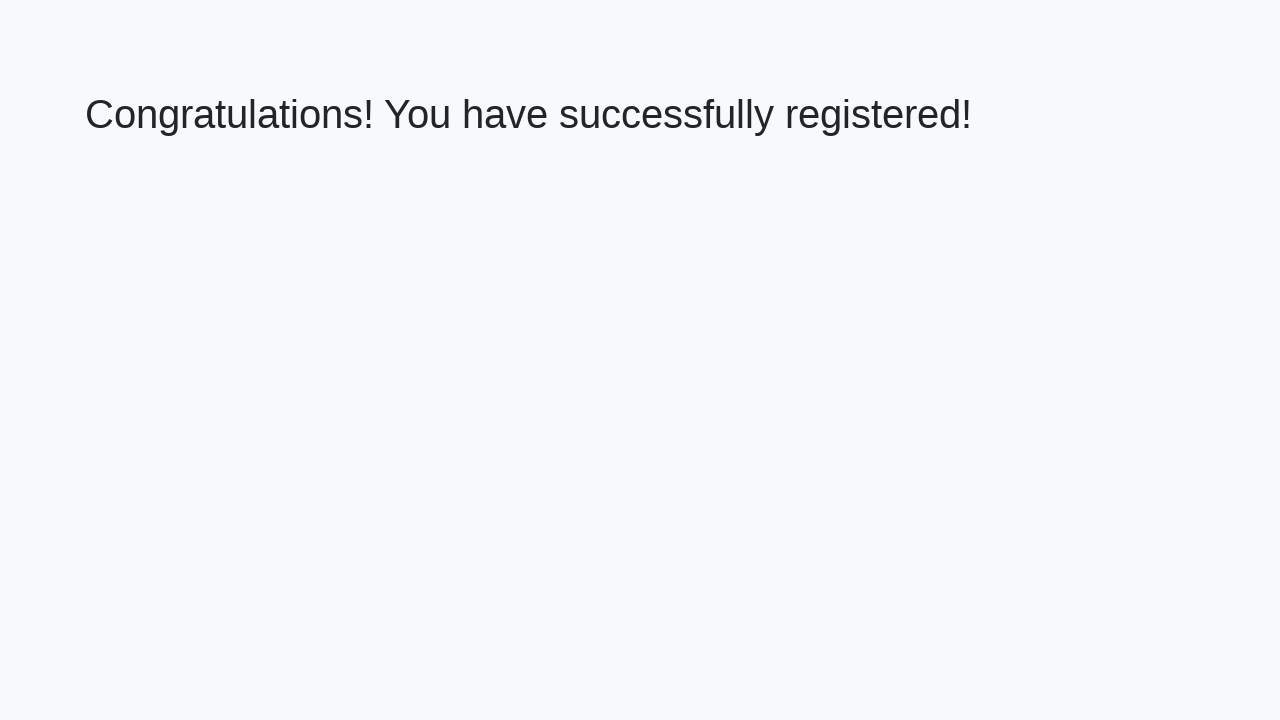

Verified successful registration message
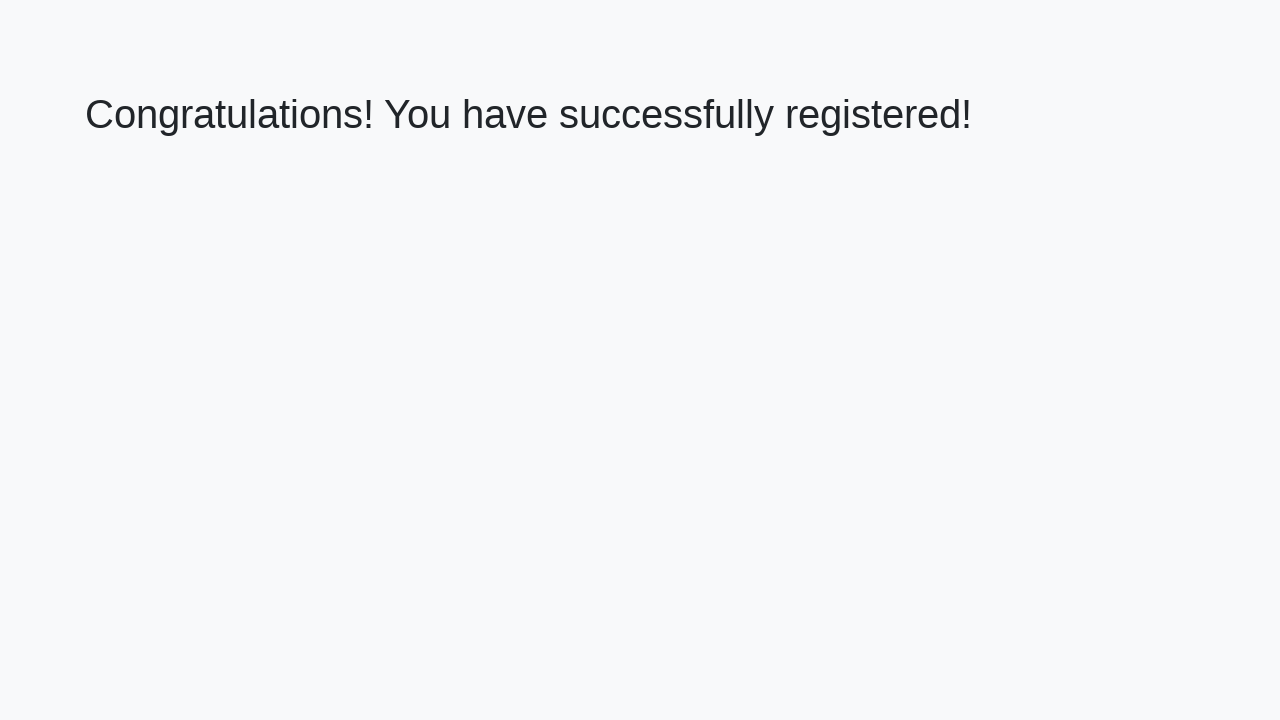

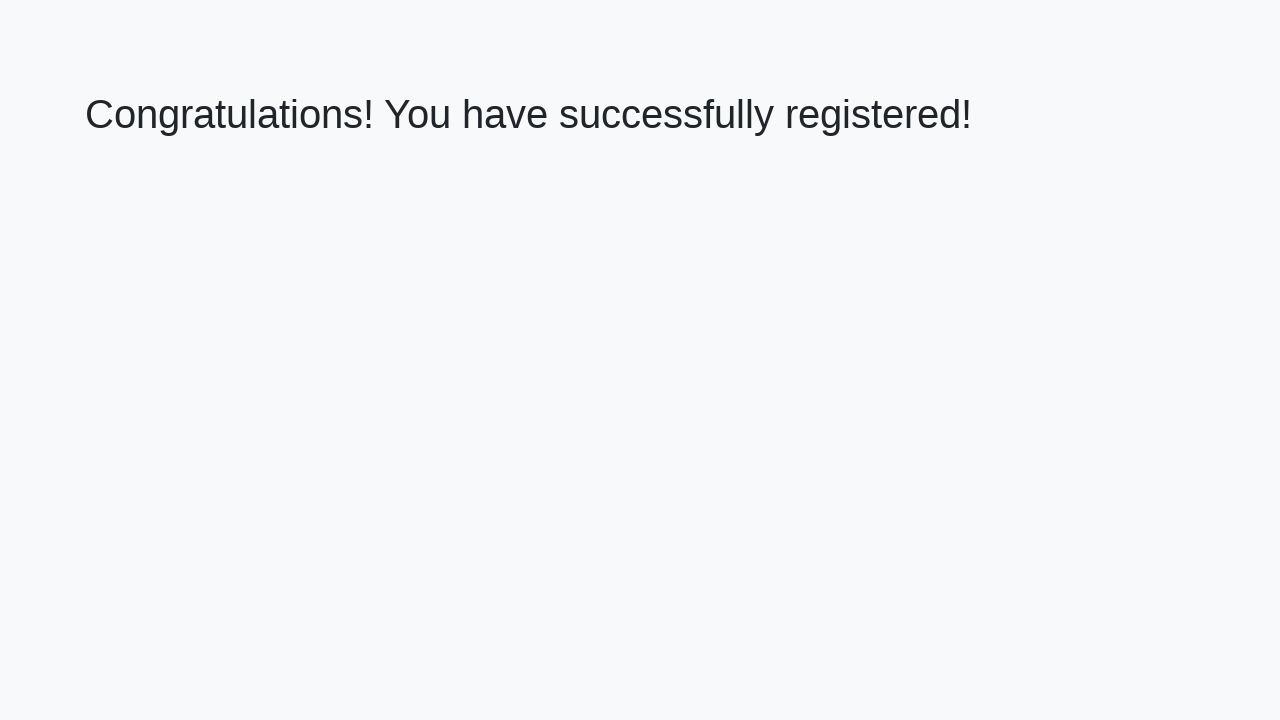